Navigates to ilovepdf.com PDF to Word converter page and clicks on the file selection button to initiate file upload process

Starting URL: https://www.ilovepdf.com/pdf_to_word

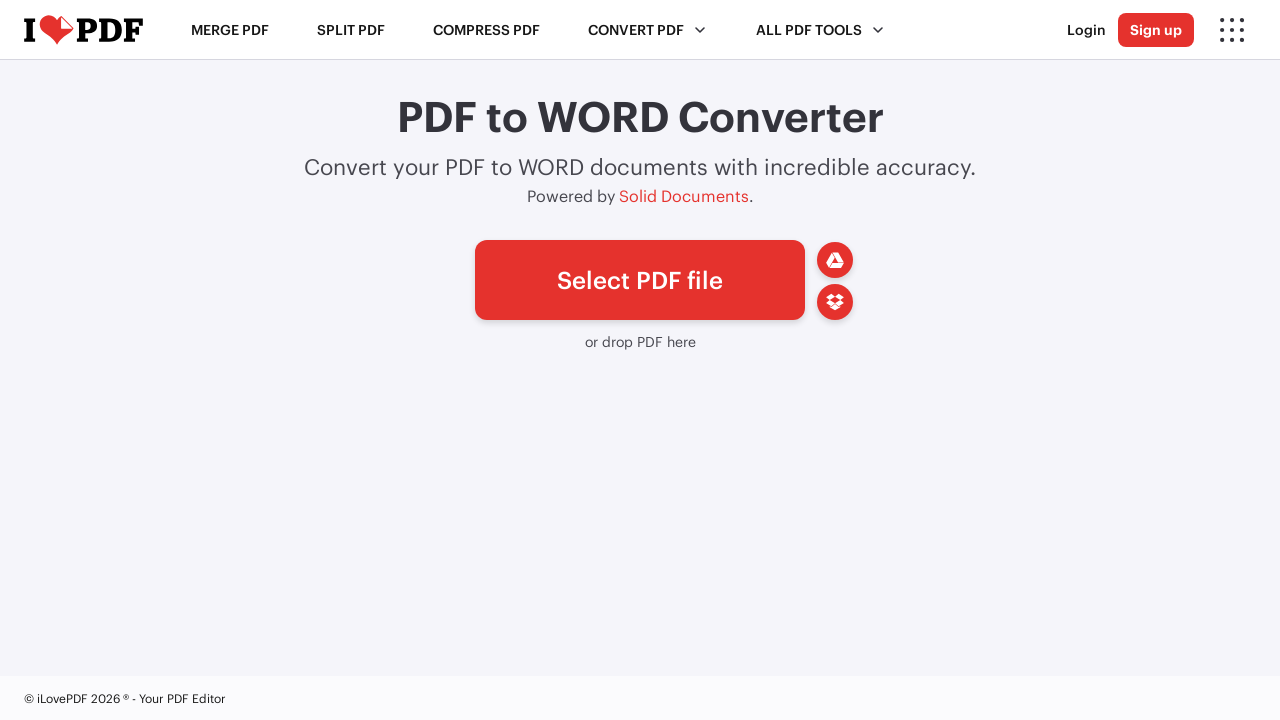

Waited for file picker button to be available on ilovepdf.com PDF to Word converter page
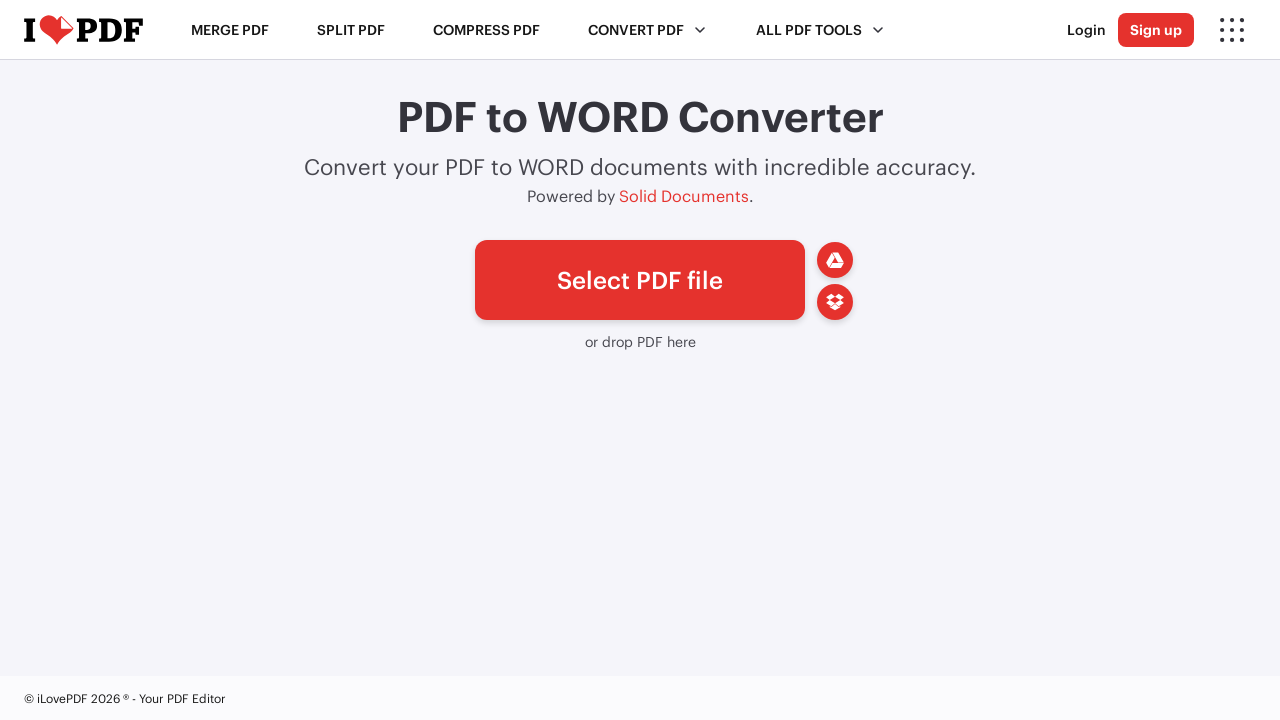

Clicked the file selection button to initiate file upload process at (640, 280) on #pickfiles
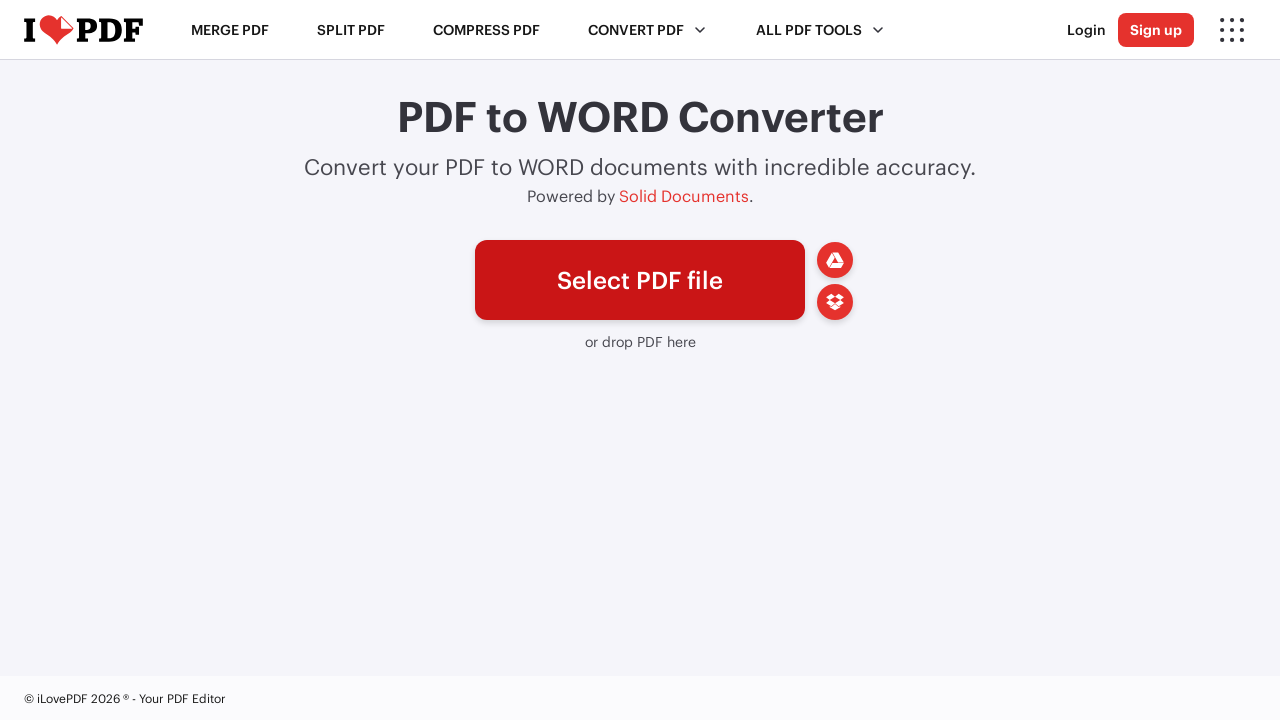

Waited for file dialog interaction to complete
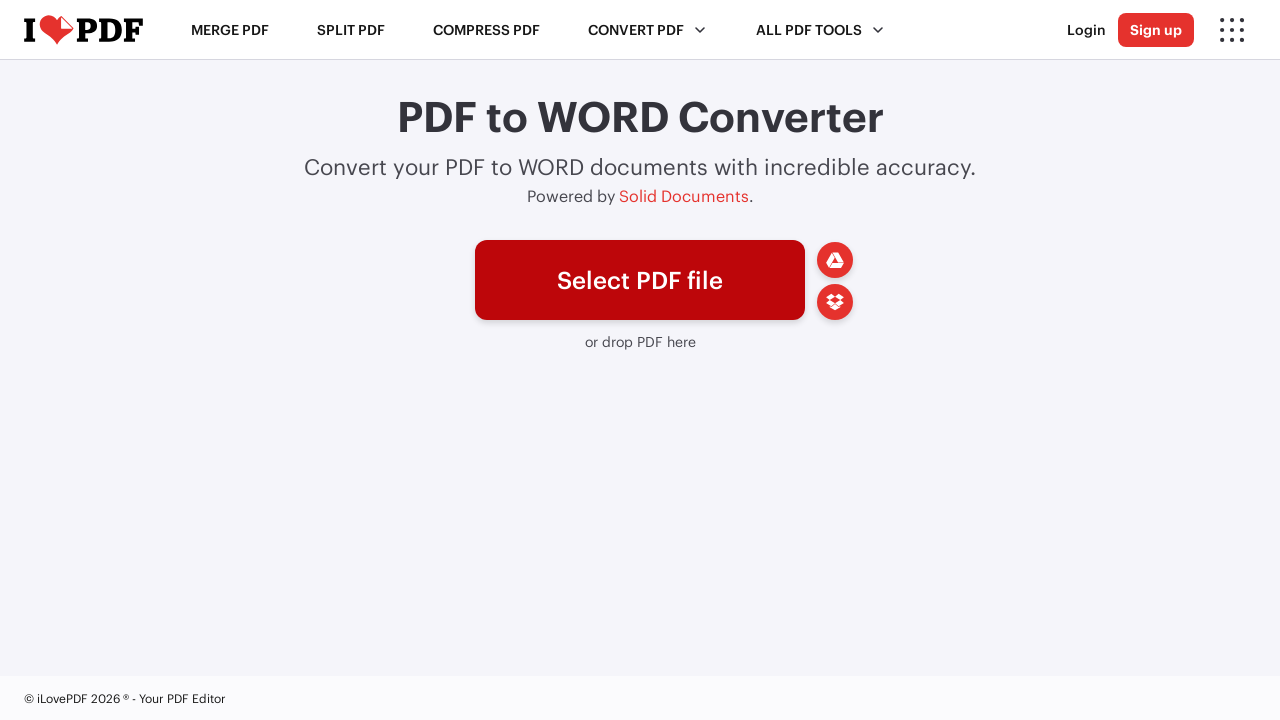

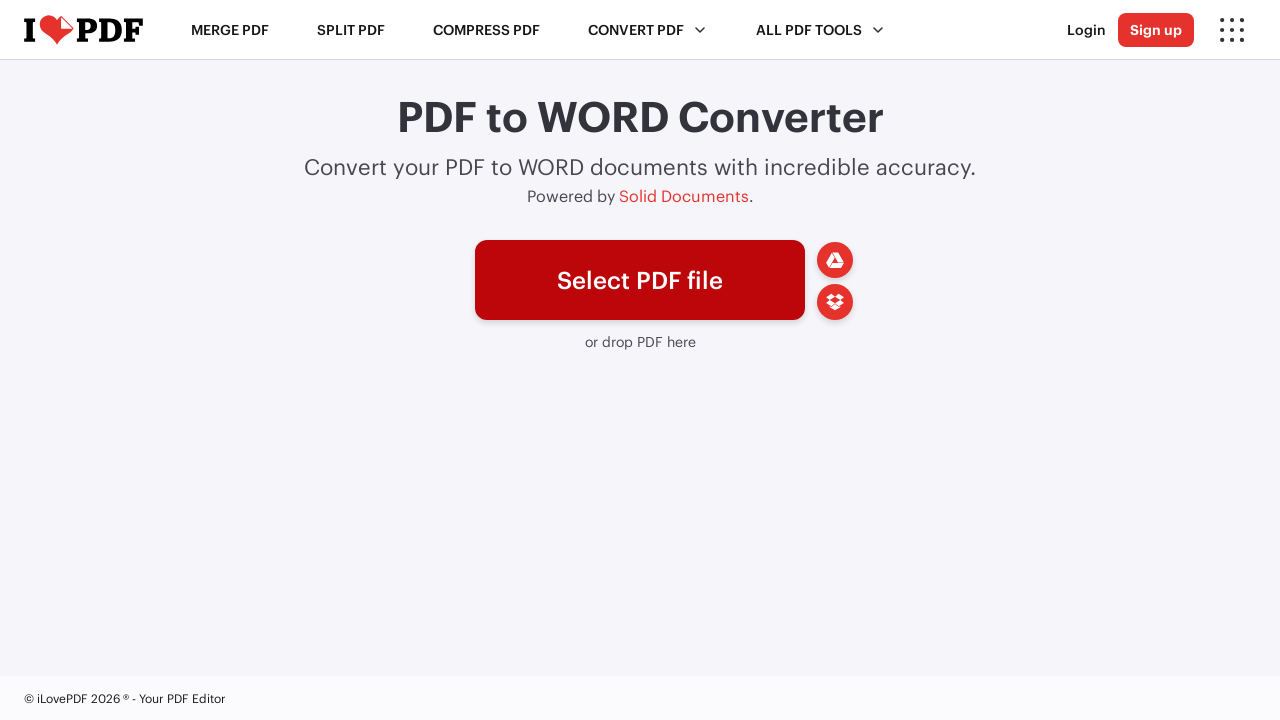